Tests a registration form by filling in name, surname, and email fields, then submitting and verifying the success message appears.

Starting URL: http://suninjuly.github.io/registration1.html

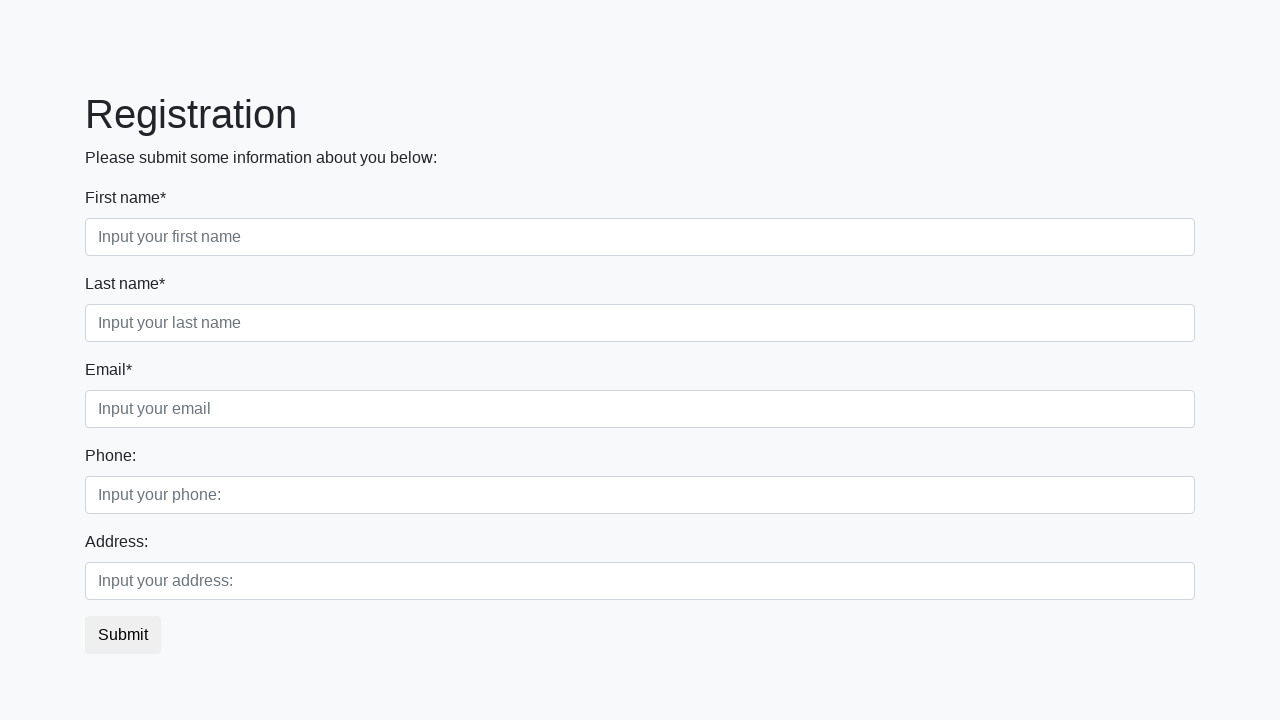

Filled in name field with 'Ivan' on .form-control.first
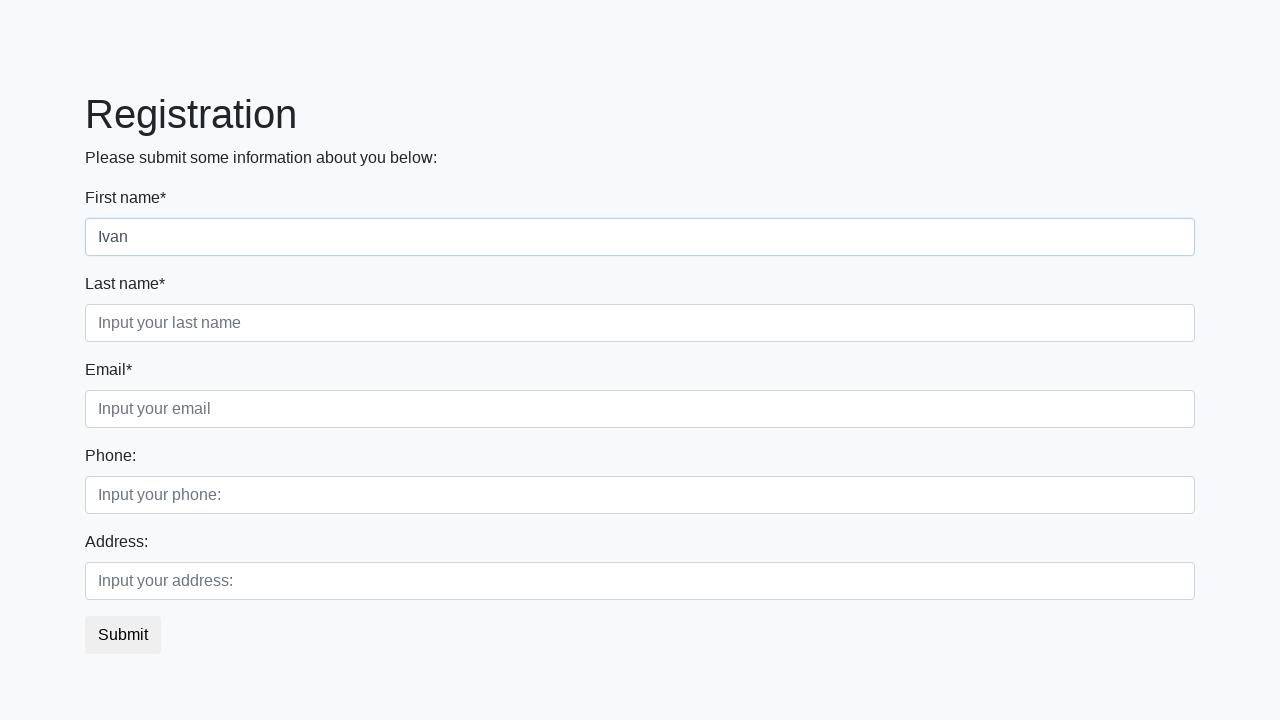

Filled in surname field with 'Petrov' on .form-control.second
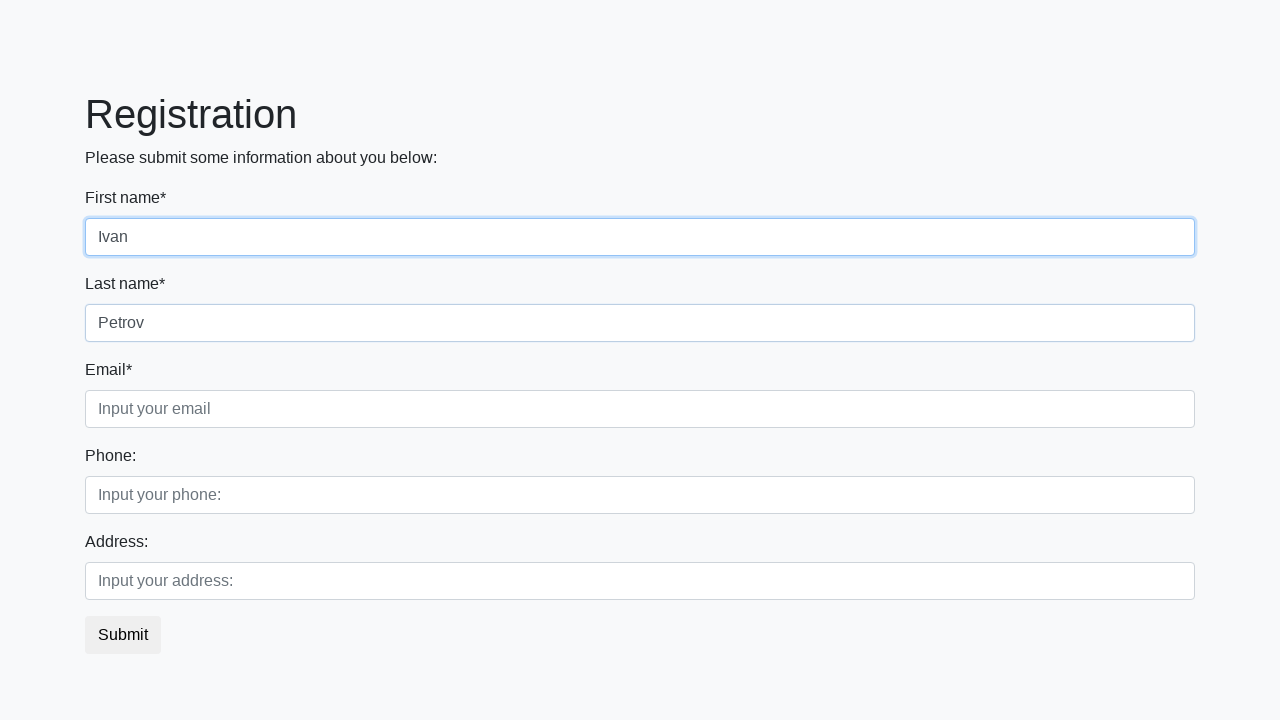

Filled in email field with 'nn@mailto.plus' on .form-control.third
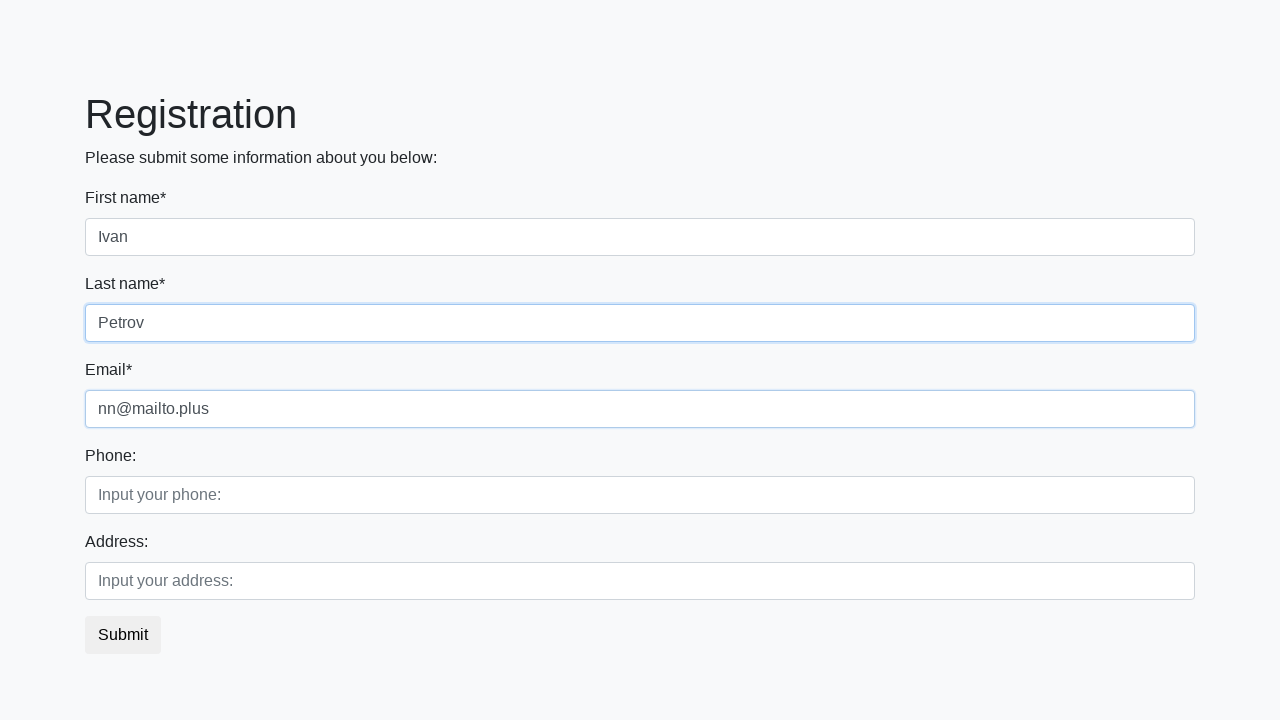

Clicked submit button to register at (123, 635) on button.btn
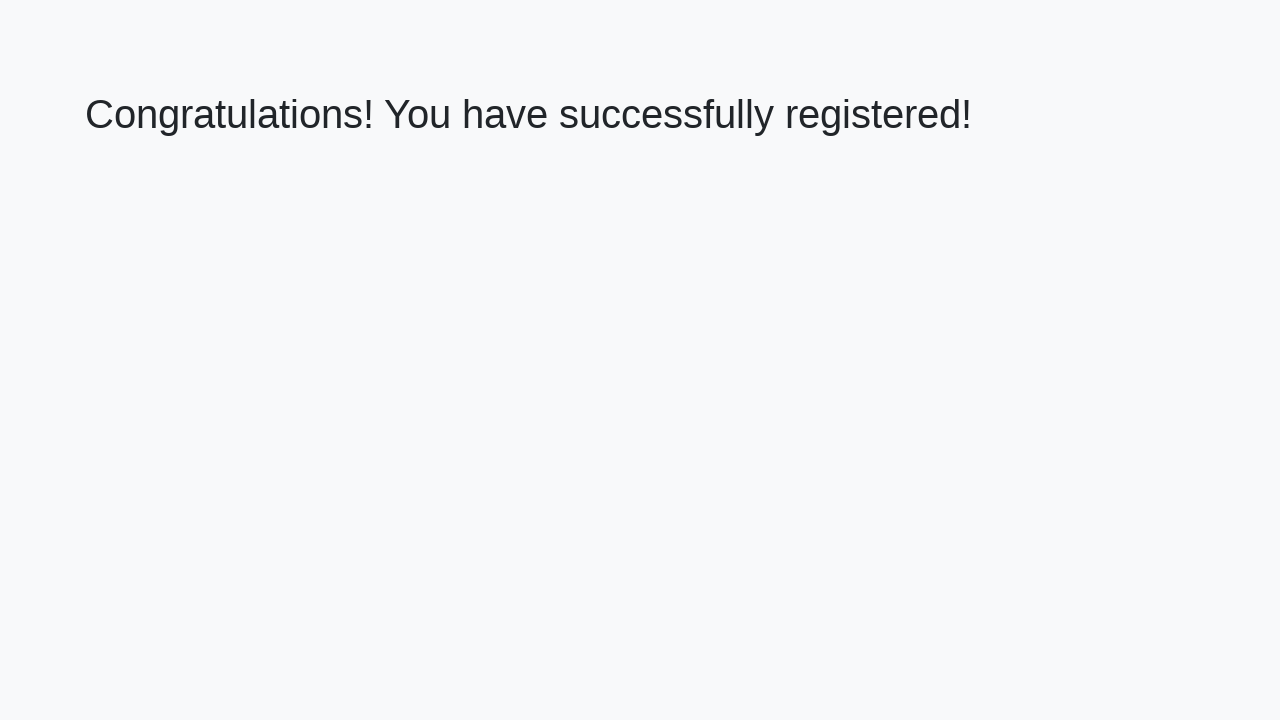

Success message appeared - registration completed
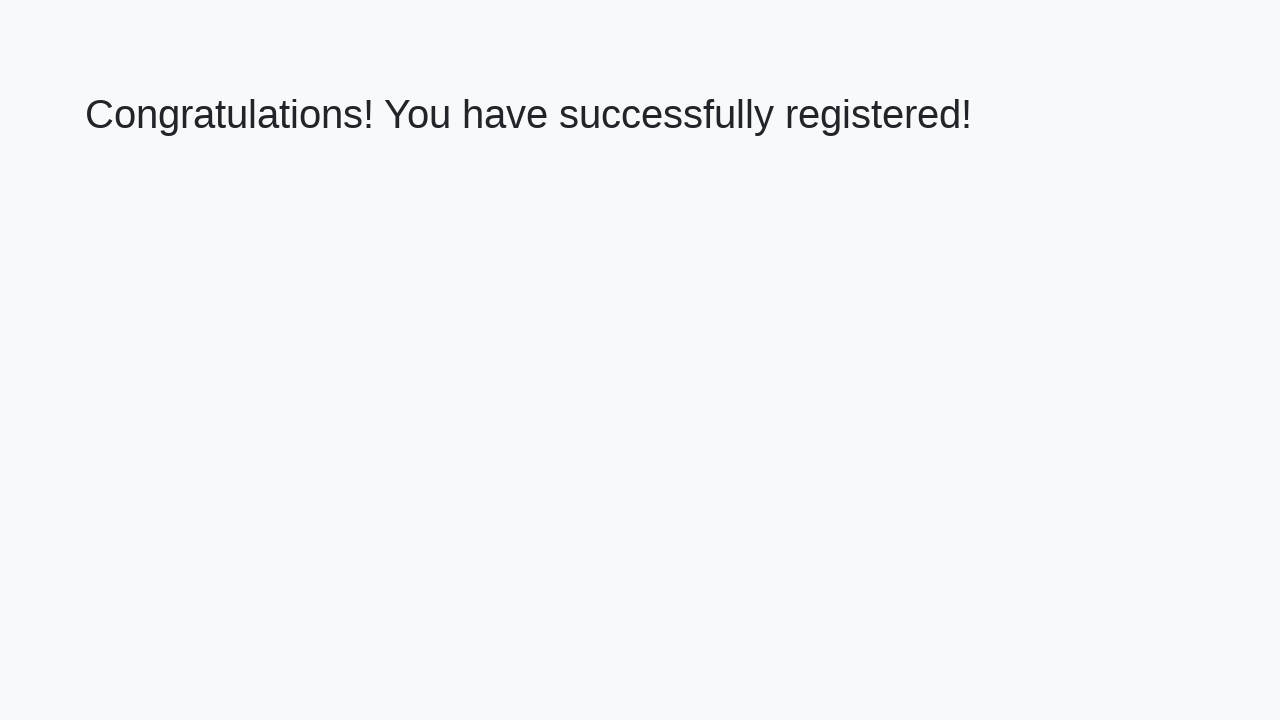

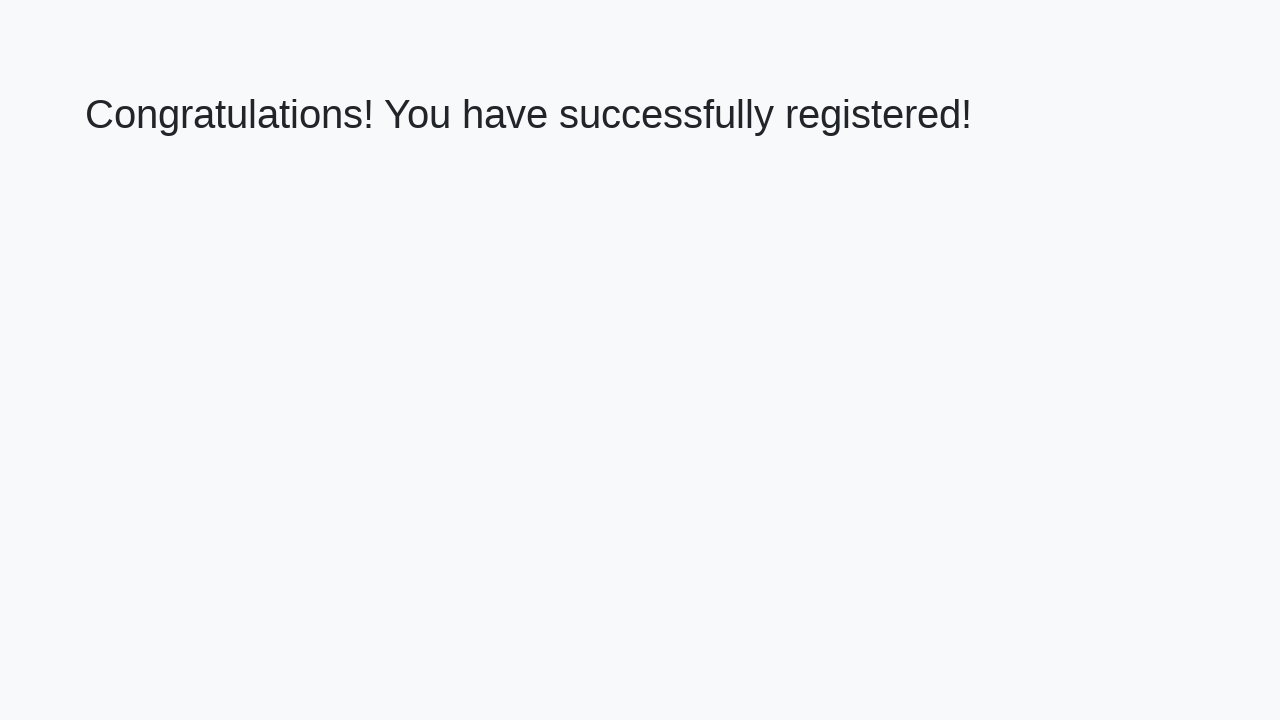